Adds Cyrillic task "А" to existing category "1"

Starting URL: http://qa-assignment.oblakogroup.ru/board/:nilk

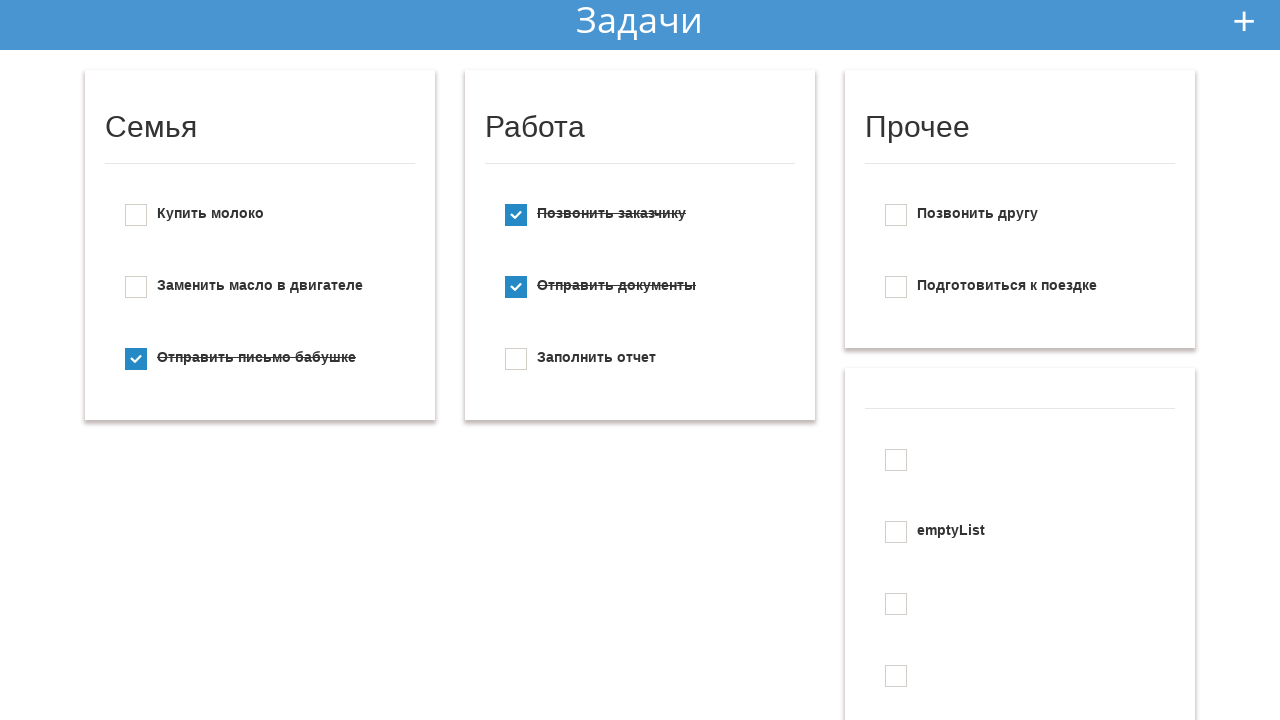

Clicked add new todo button at (1244, 21) on #add_new_todo
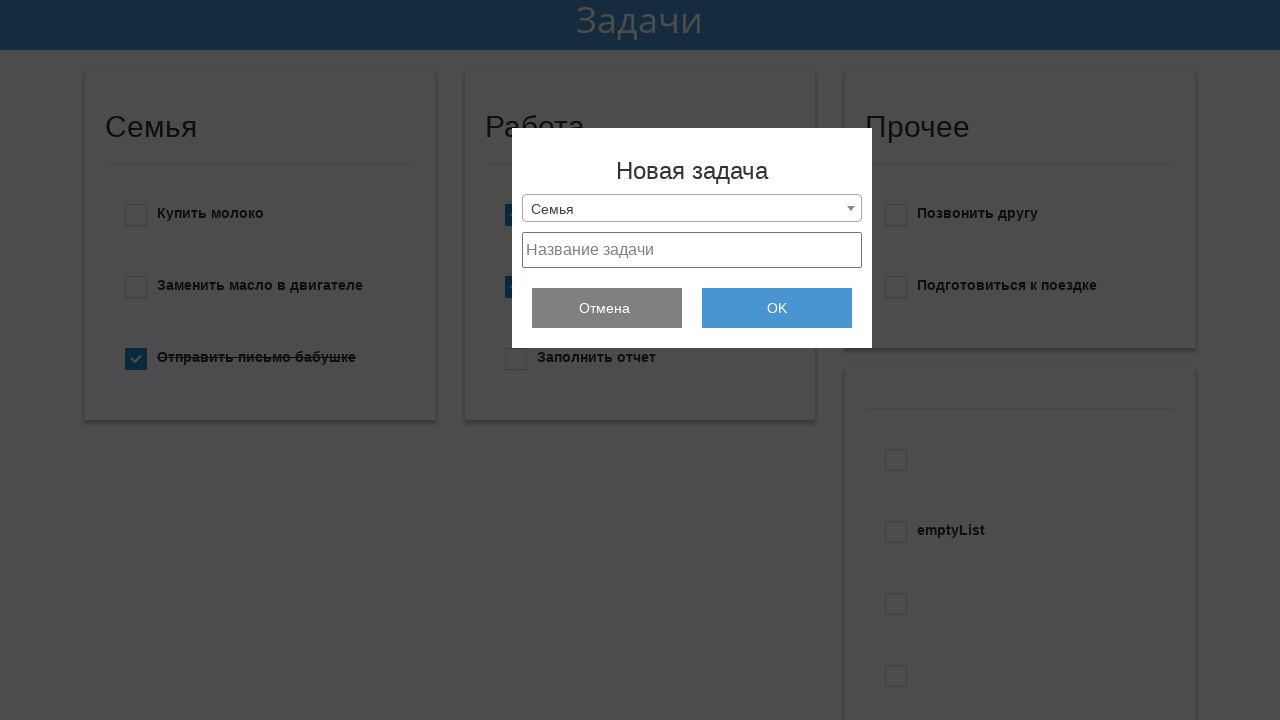

Clicked dropdown menu at (692, 208) on .selection
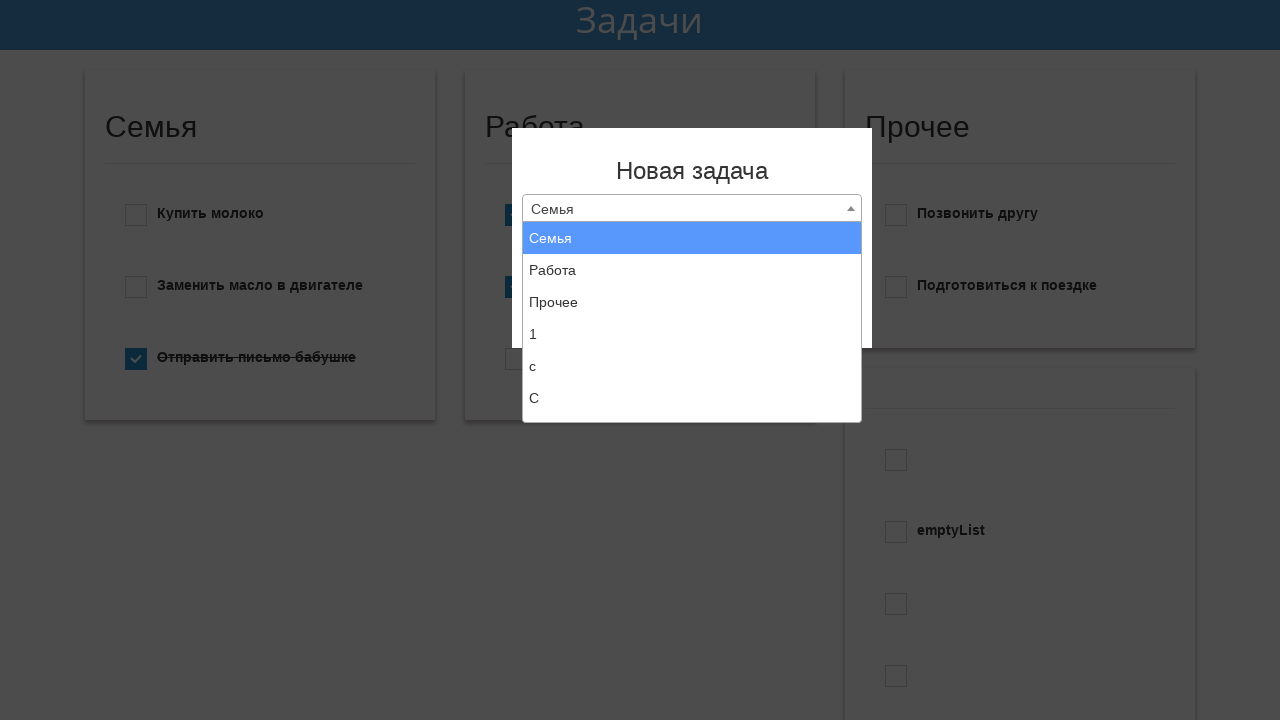

Selected 'Create new list' option at (692, 406) on xpath=//li[text()='Создать новый список']
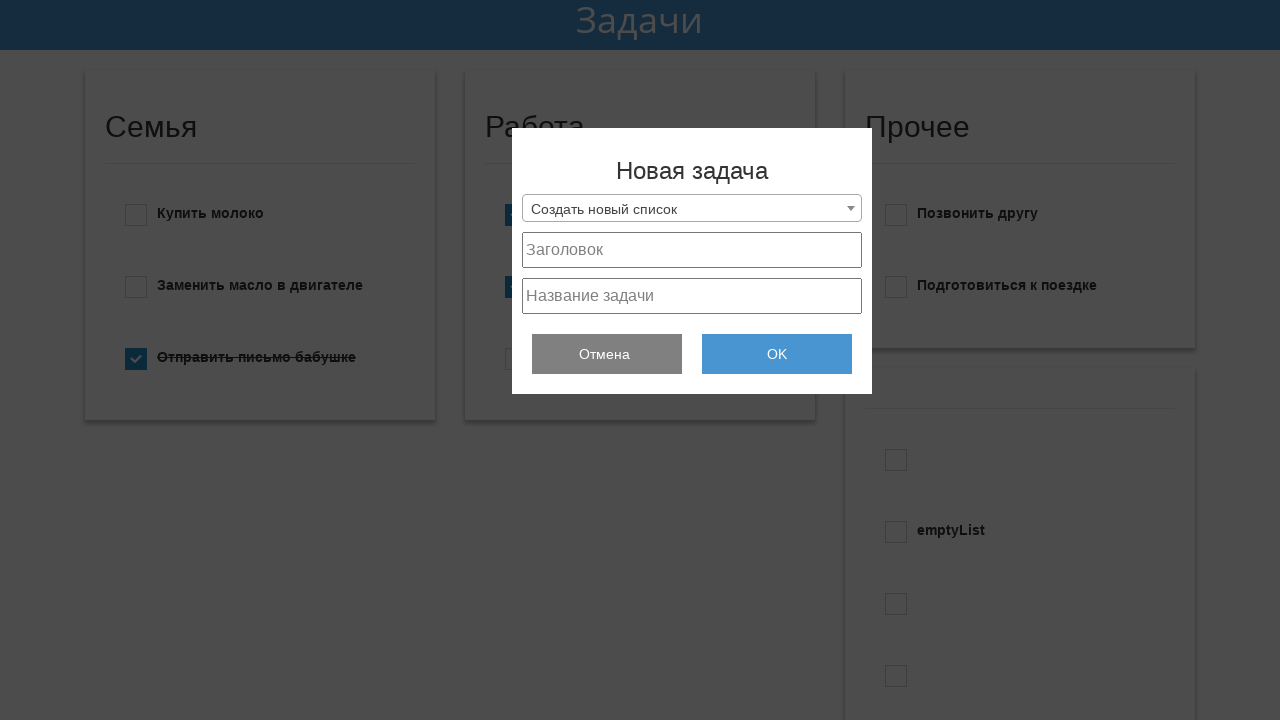

Clicked project title field at (692, 250) on #project_title
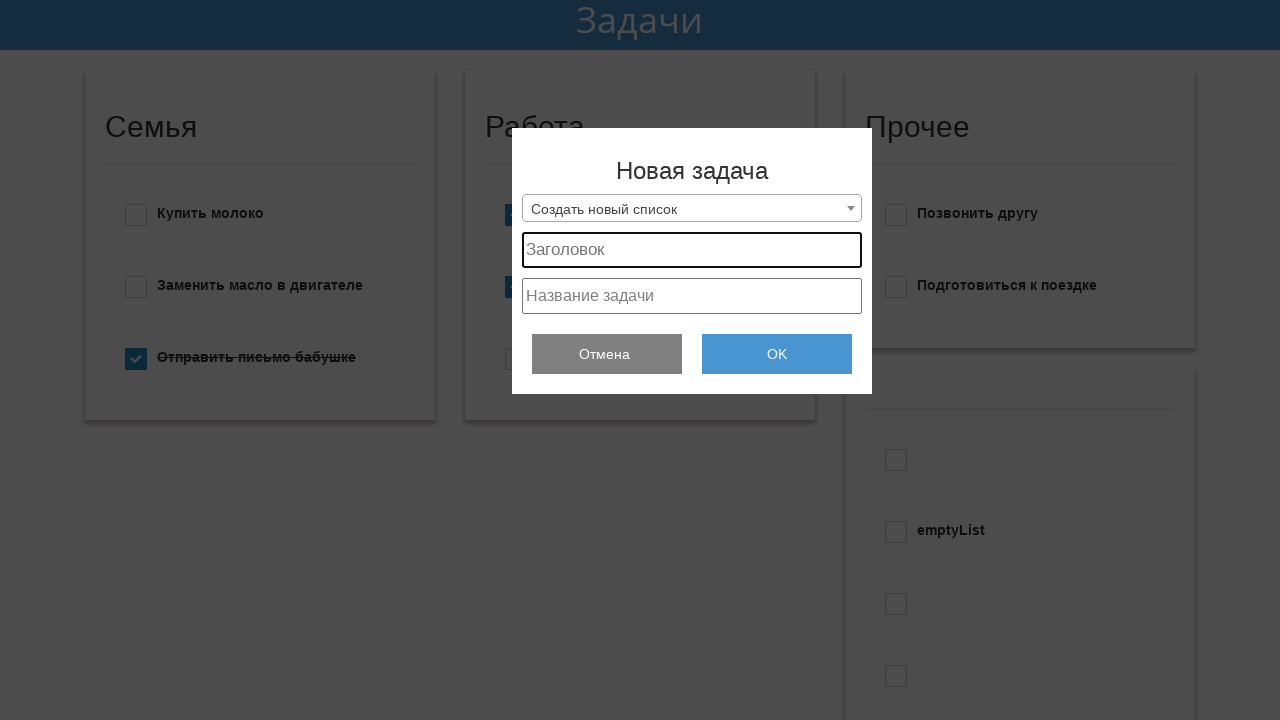

Entered category title '1' on #project_title
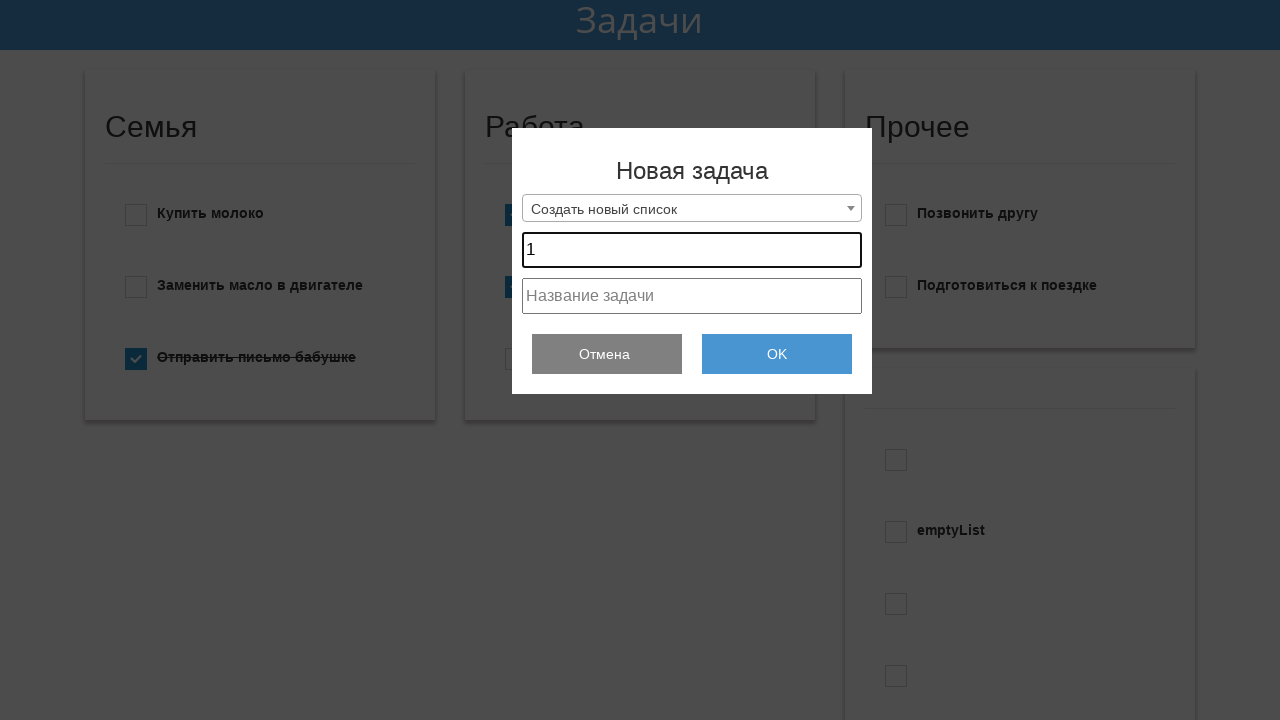

Clicked task field at (692, 296) on #project_text
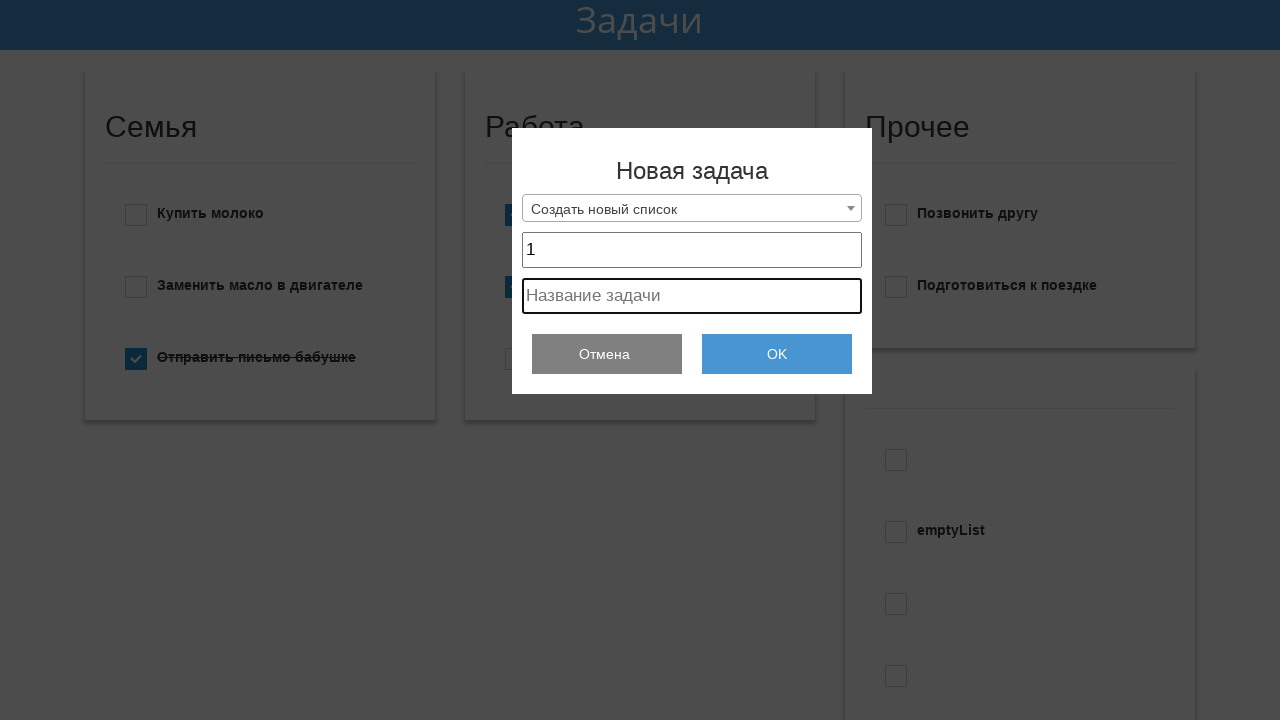

Entered Cyrillic task 'А' on #project_text
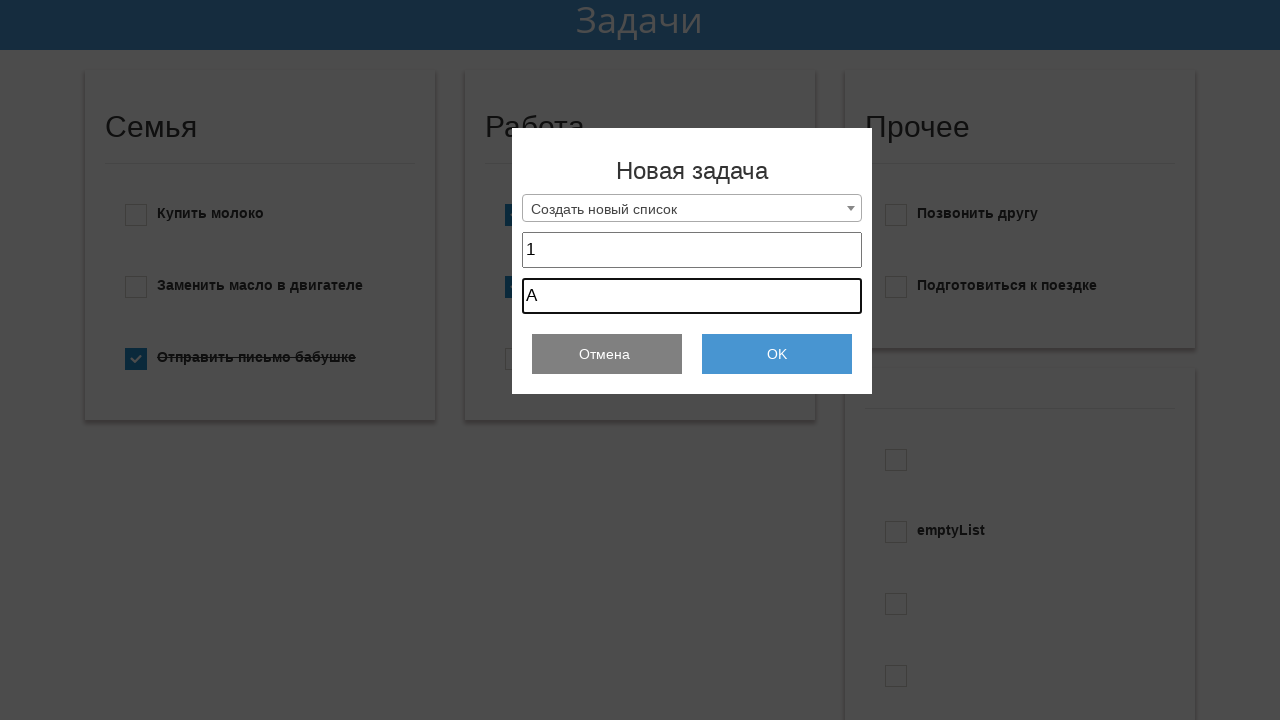

Clicked OK button to add task at (777, 354) on .add_todo
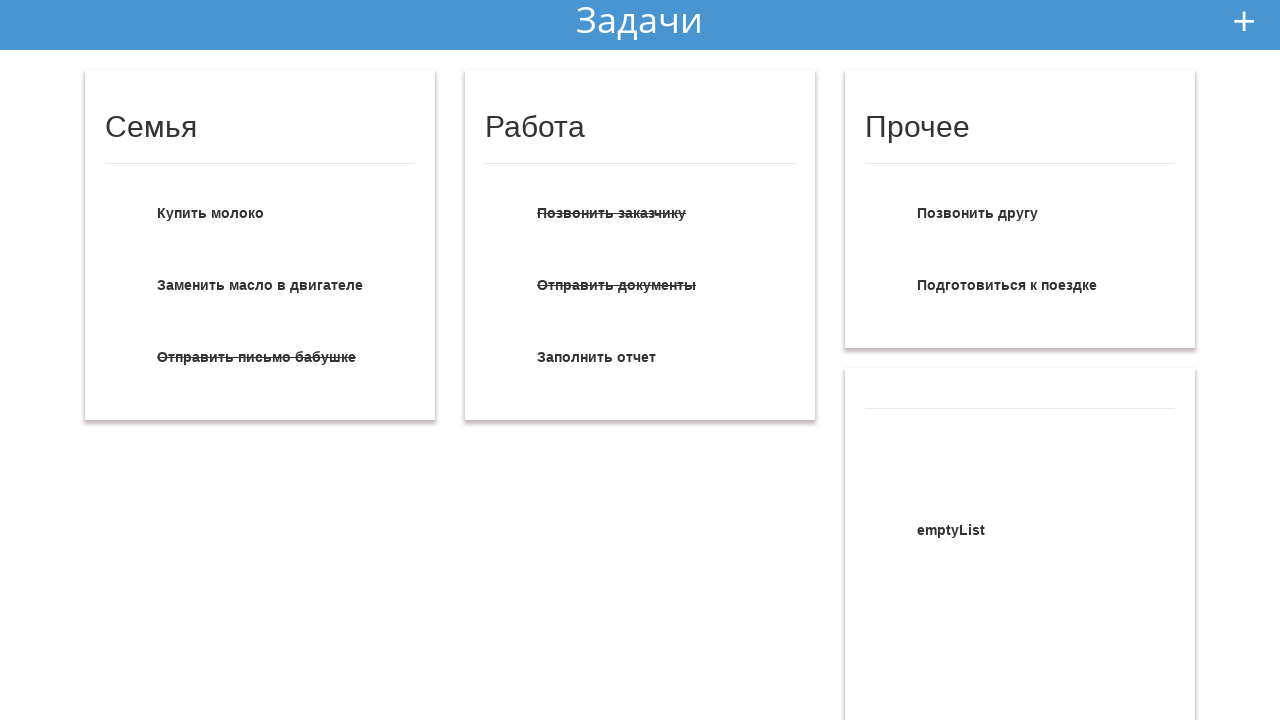

Verified category '1' was created successfully
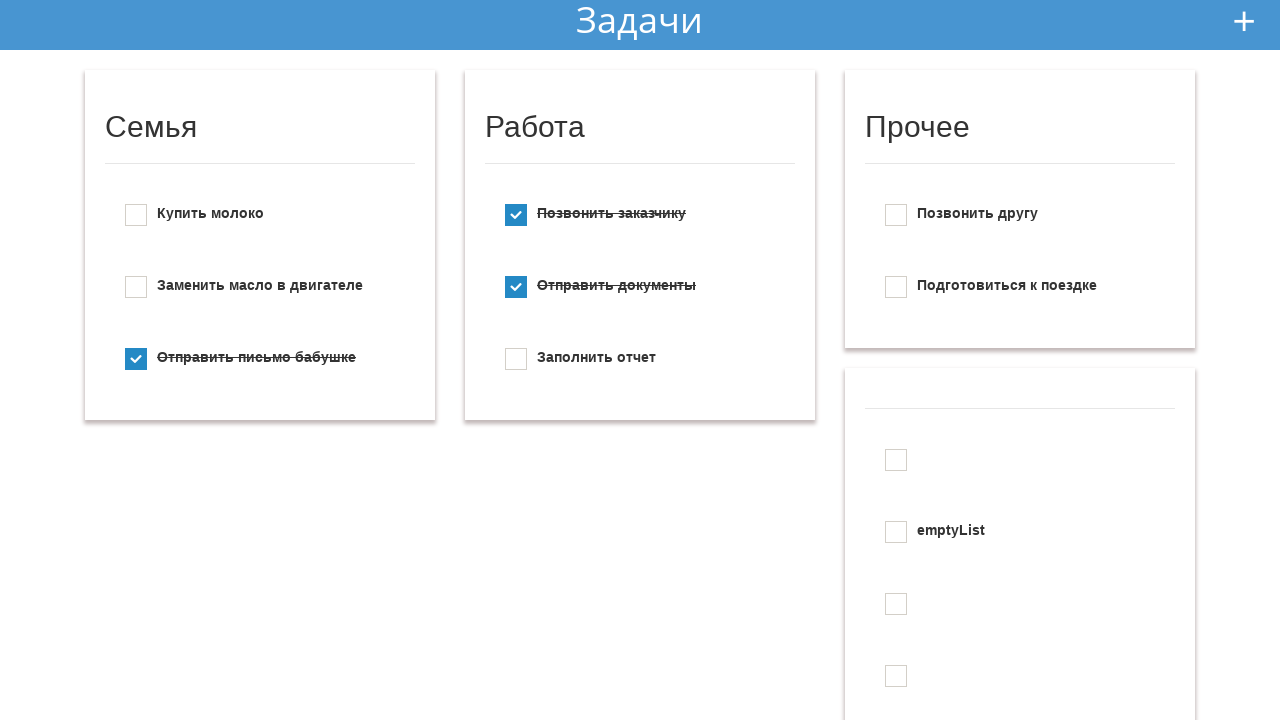

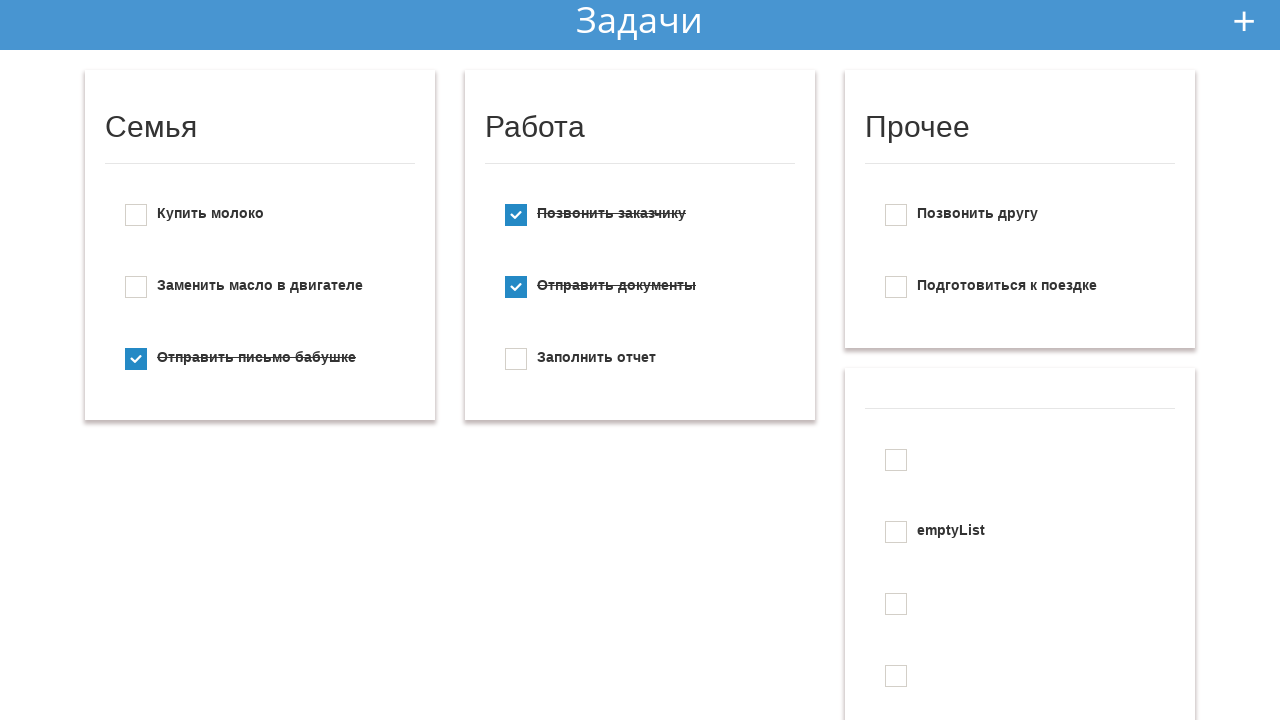